Tests window handling by clicking a link that opens a new window, switching to it, verifying its content, then closing it and returning to the parent window

Starting URL: https://the-internet.herokuapp.com/windows

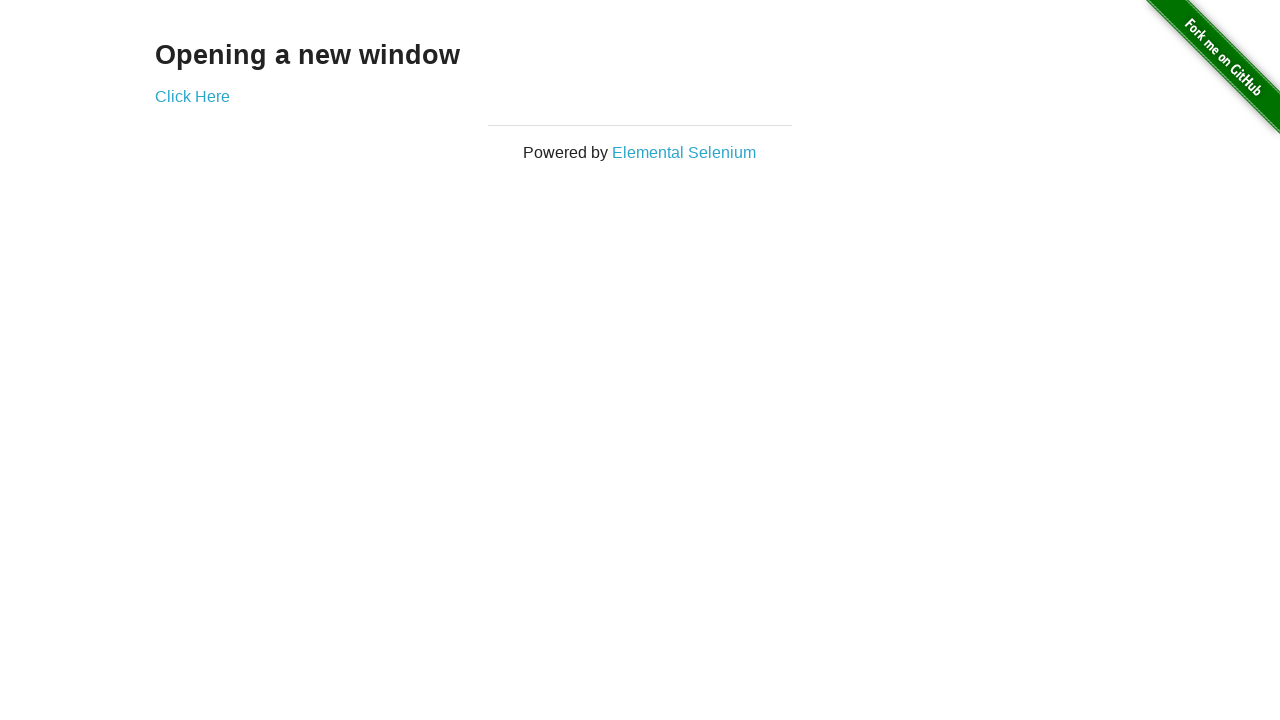

Clicked 'Click Here' link to open new window at (192, 96) on text=Click Here
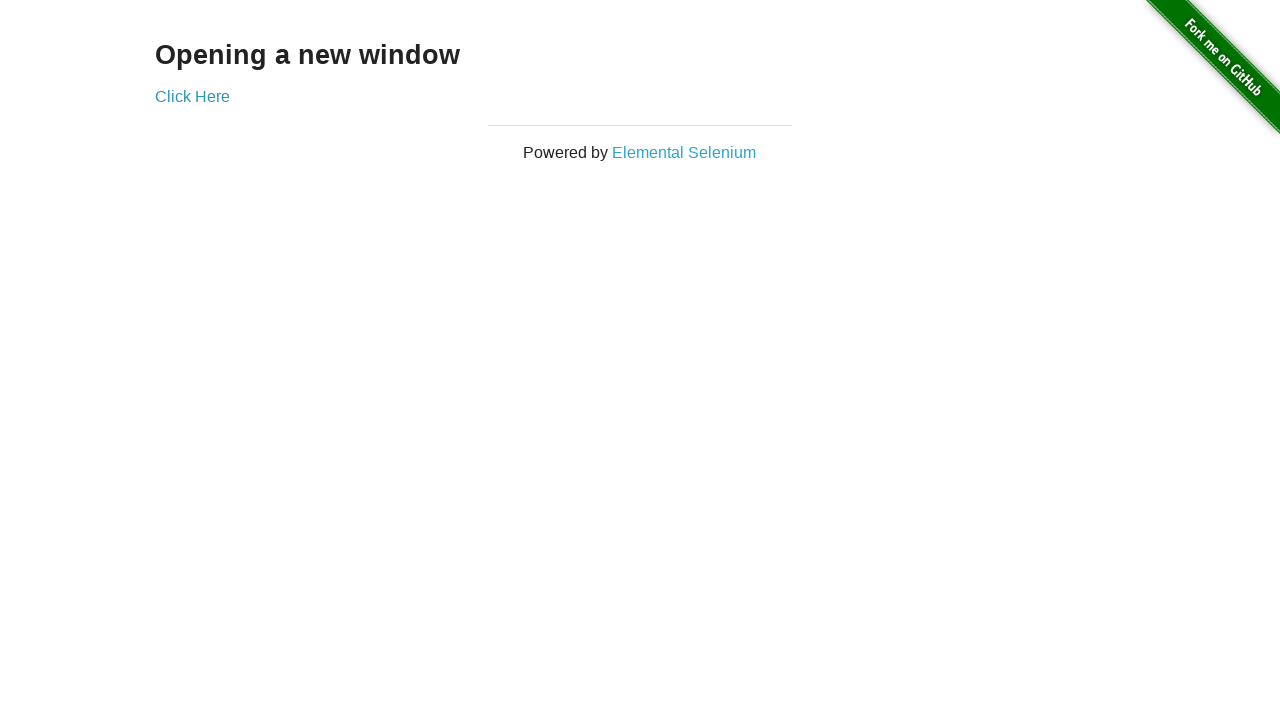

New window opened and page object obtained
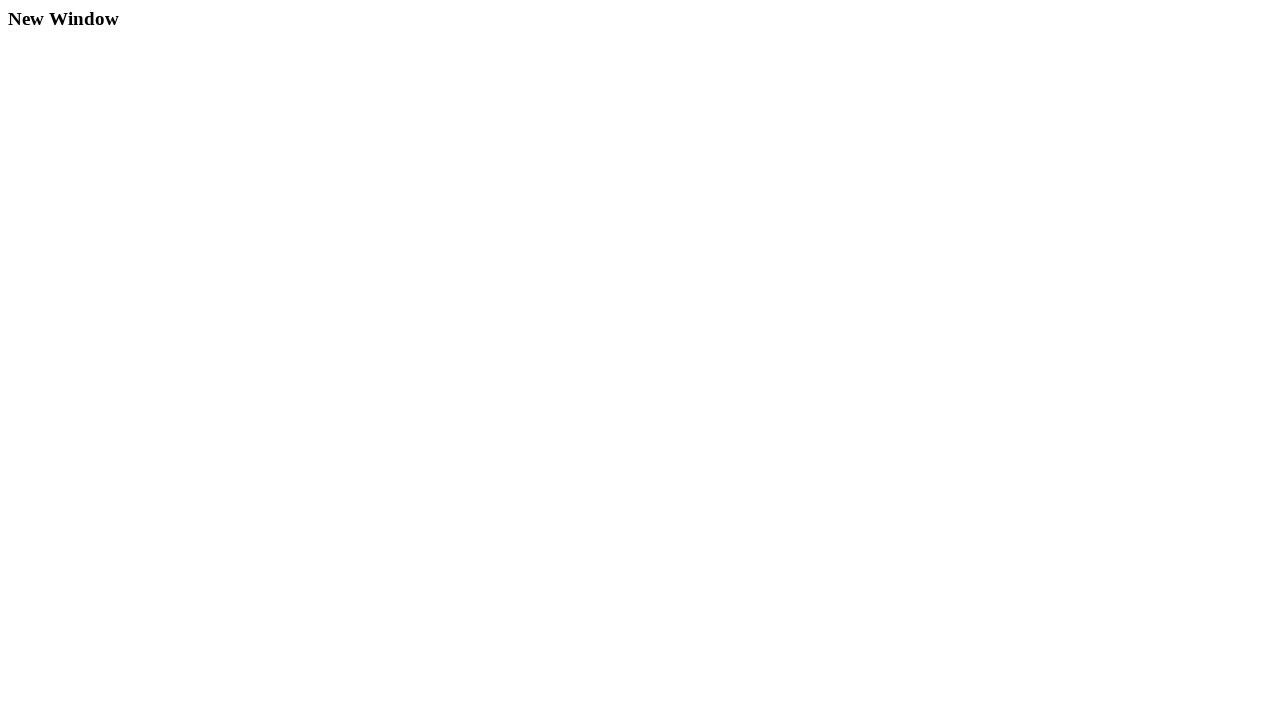

New window loaded and 'New Window' heading verified
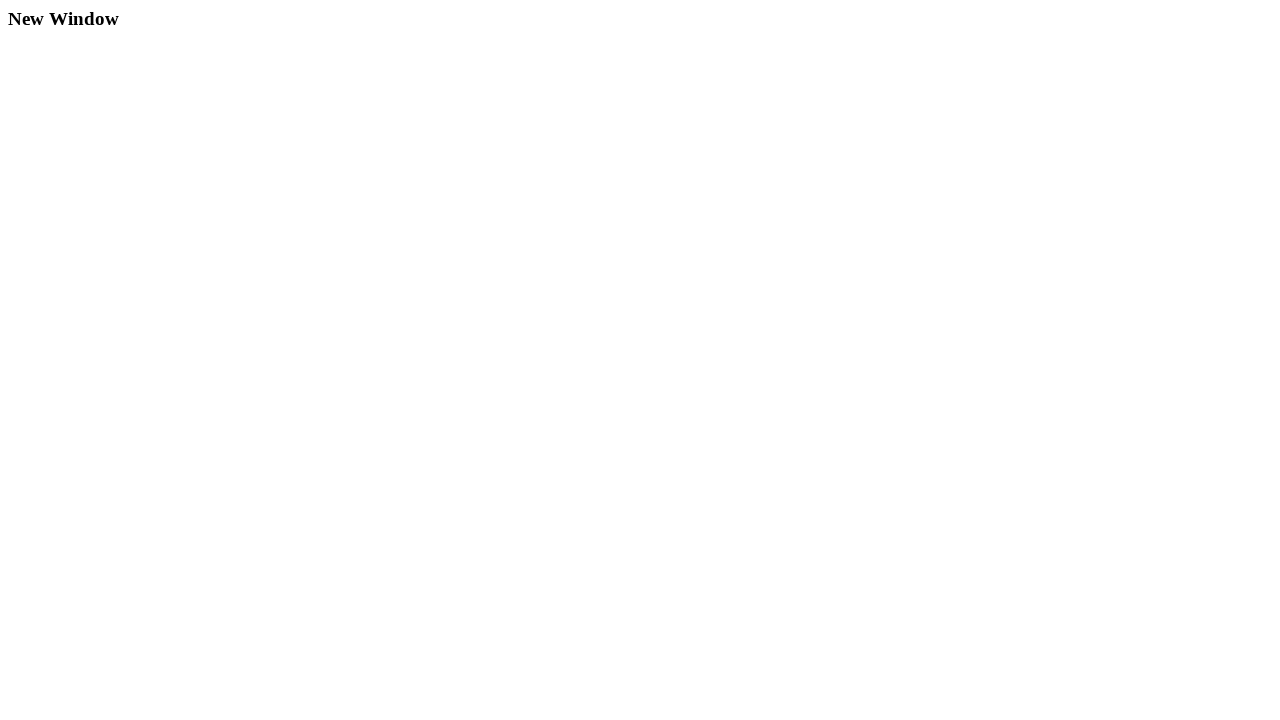

Closed new window
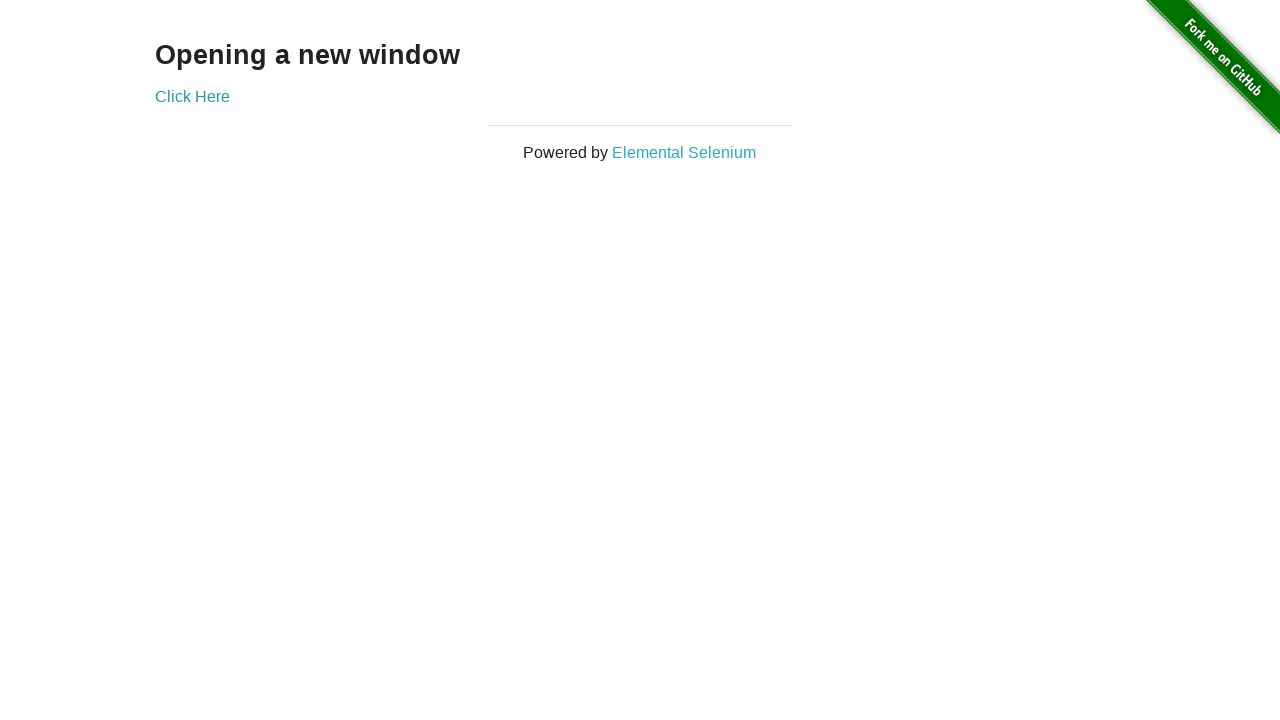

Verified parent window is still active with 'Opening a new window' text
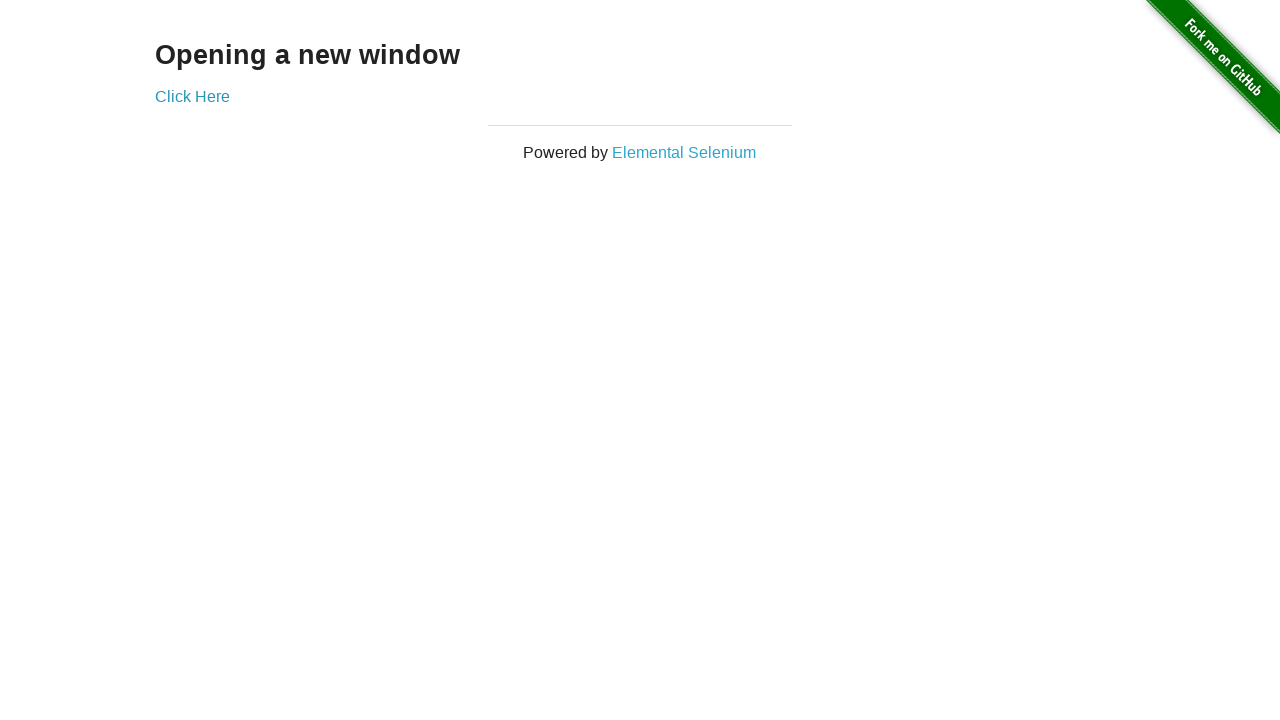

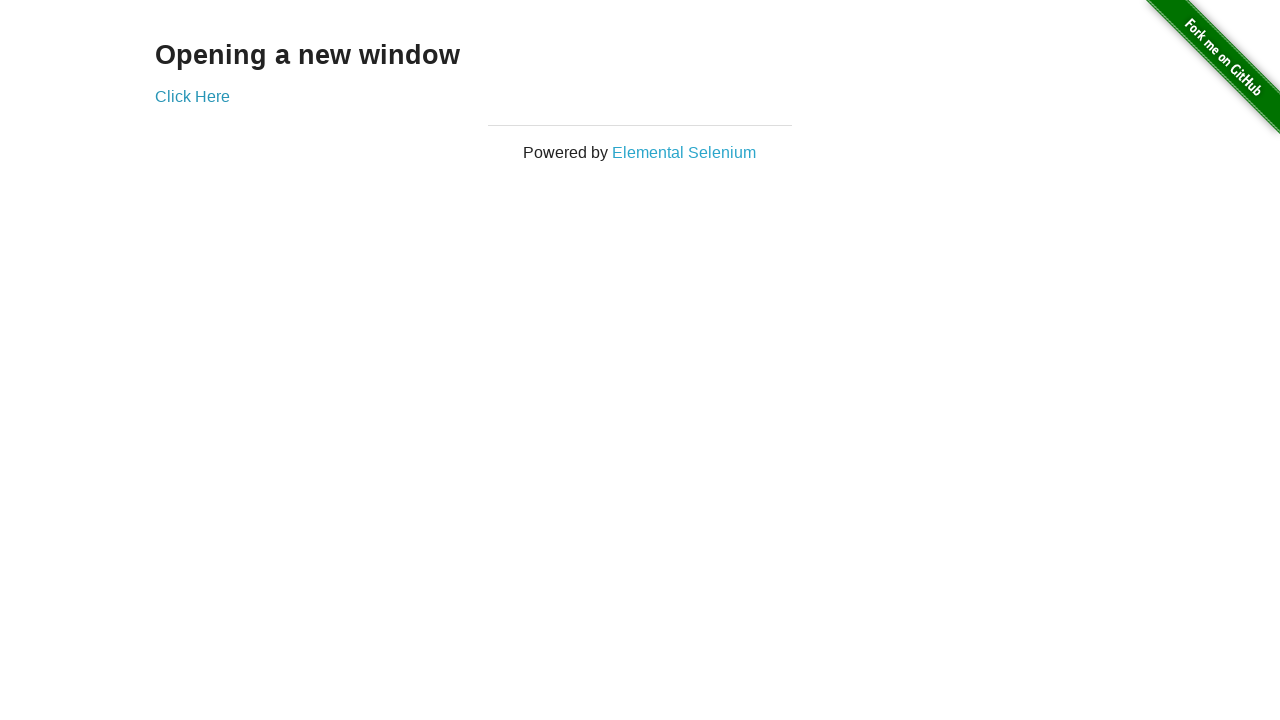